Tests that a todo item is removed when edited to an empty string

Starting URL: https://demo.playwright.dev/todomvc

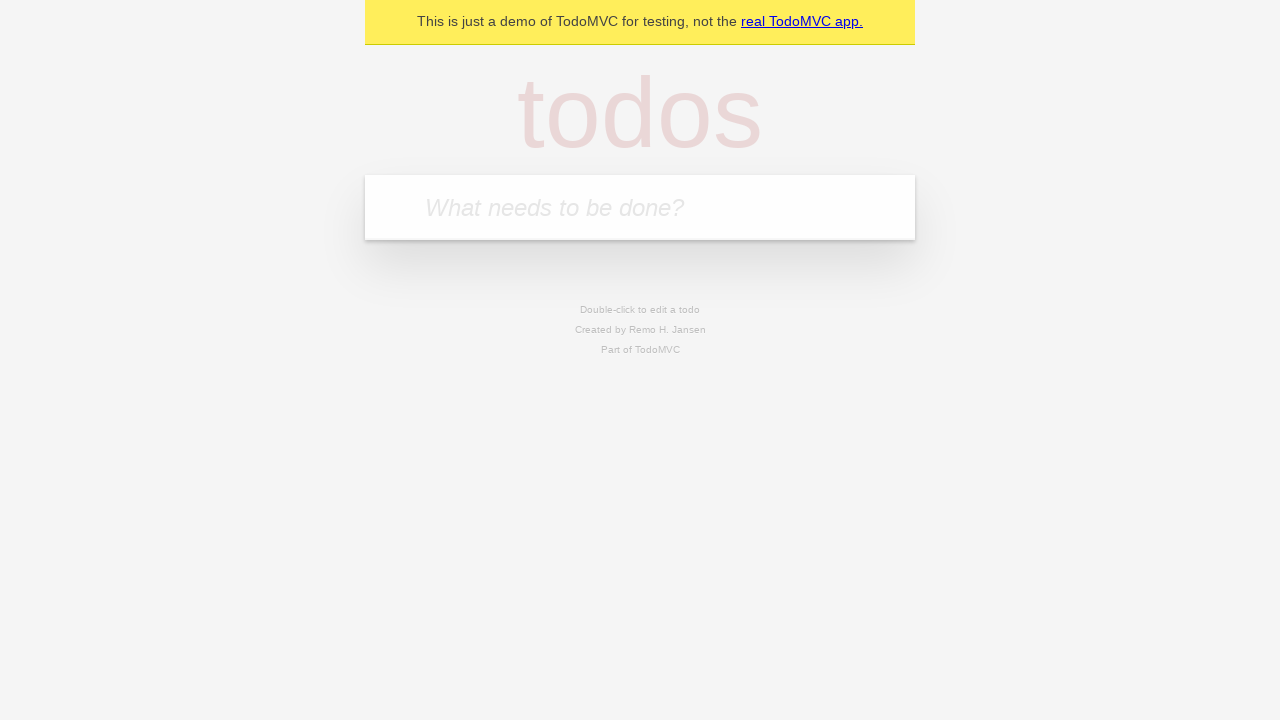

Filled todo input with 'buy some cheese' on internal:attr=[placeholder="What needs to be done?"i]
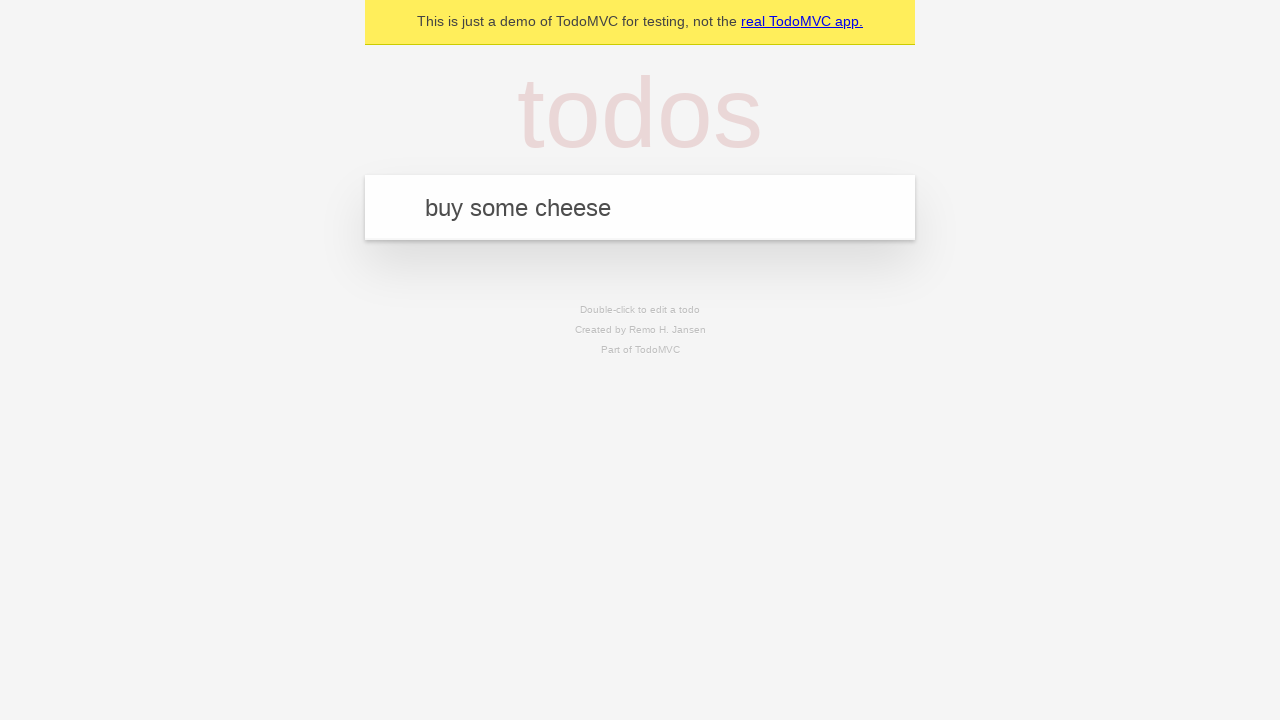

Pressed Enter to create first todo on internal:attr=[placeholder="What needs to be done?"i]
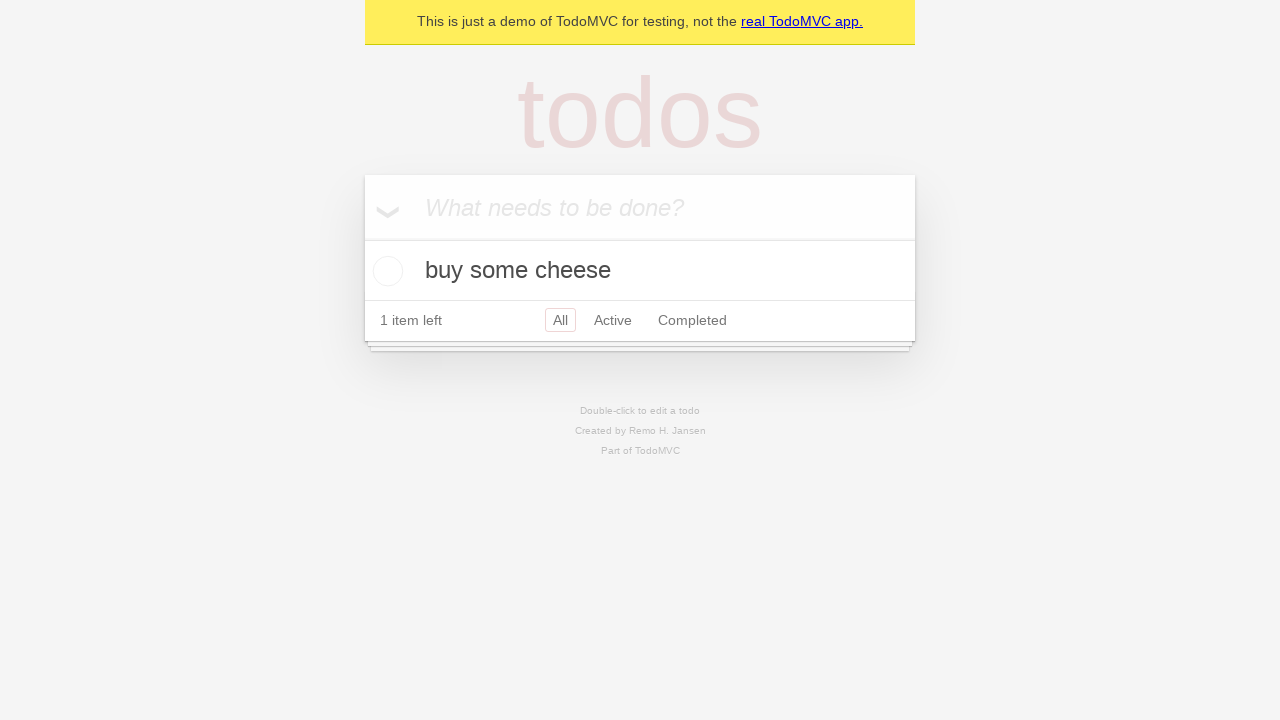

Filled todo input with 'feed the cat' on internal:attr=[placeholder="What needs to be done?"i]
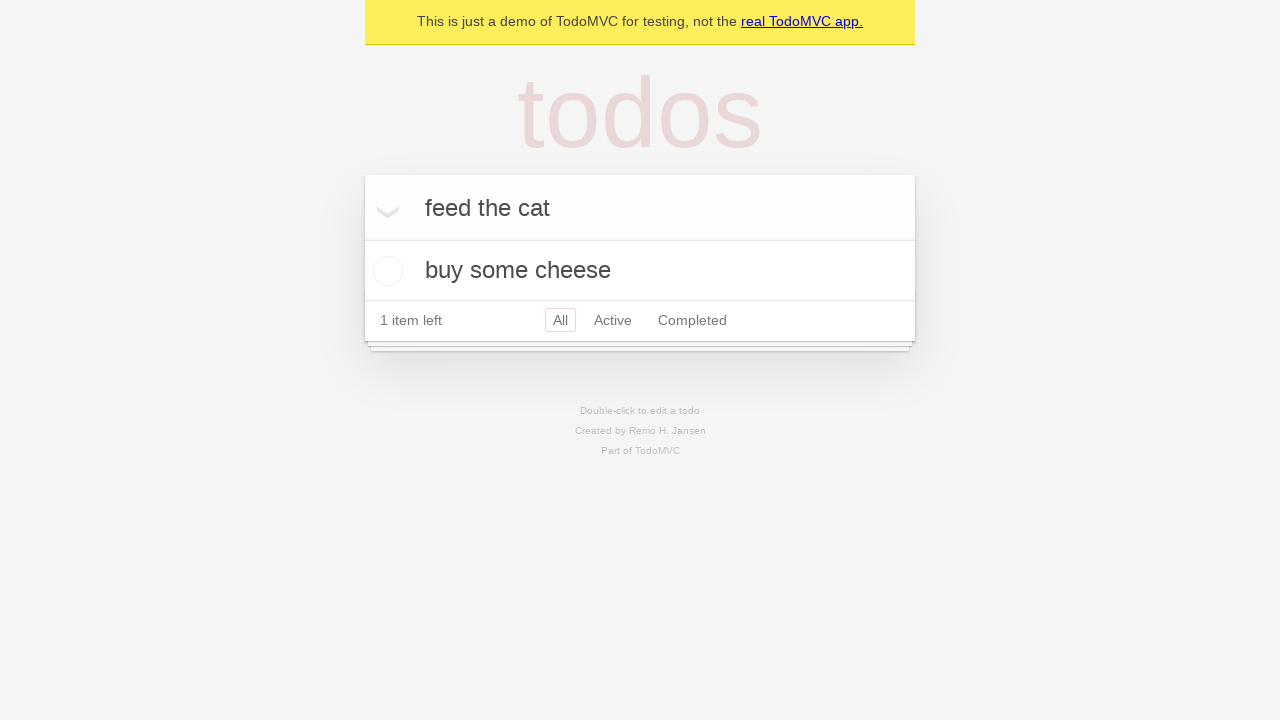

Pressed Enter to create second todo on internal:attr=[placeholder="What needs to be done?"i]
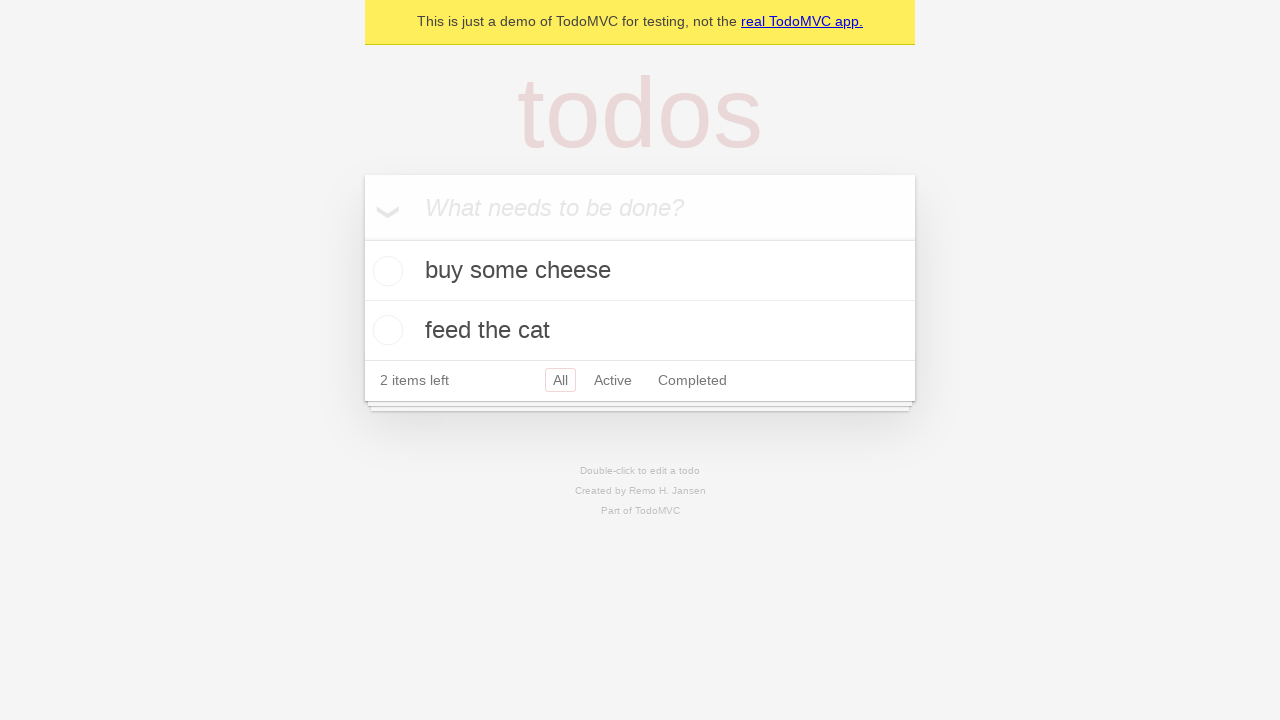

Filled todo input with 'book a doctors appointment' on internal:attr=[placeholder="What needs to be done?"i]
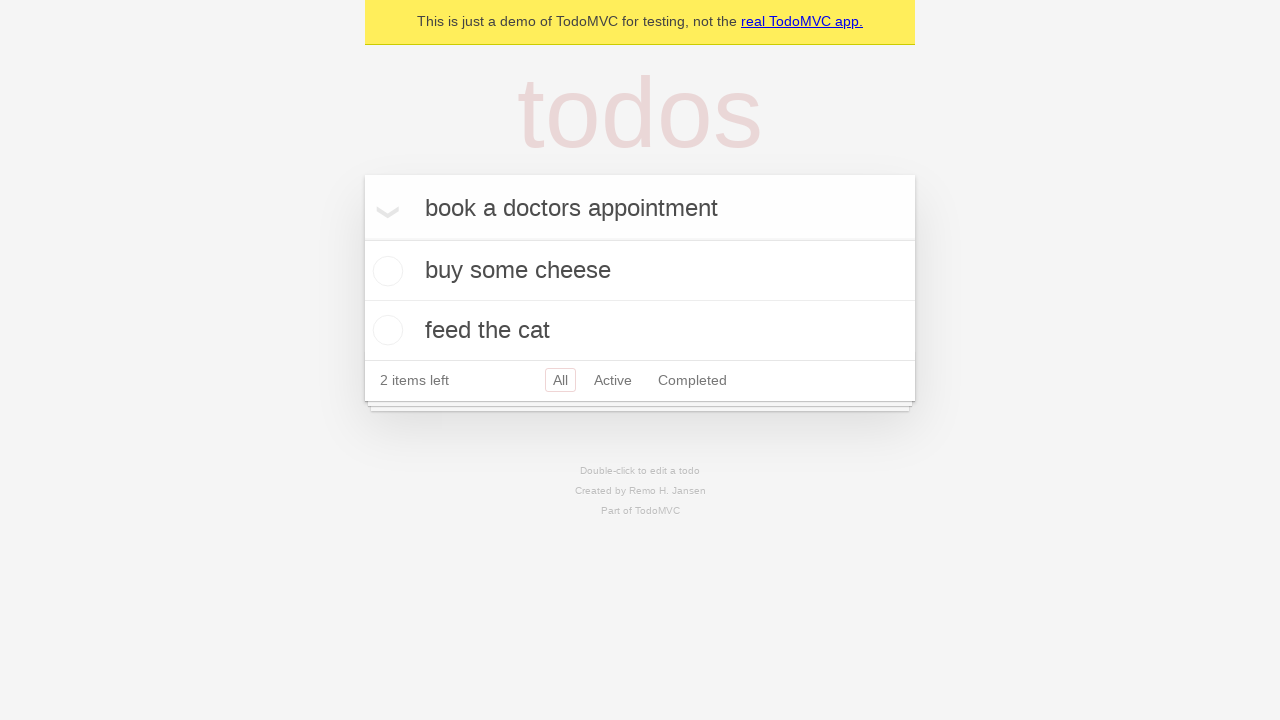

Pressed Enter to create third todo on internal:attr=[placeholder="What needs to be done?"i]
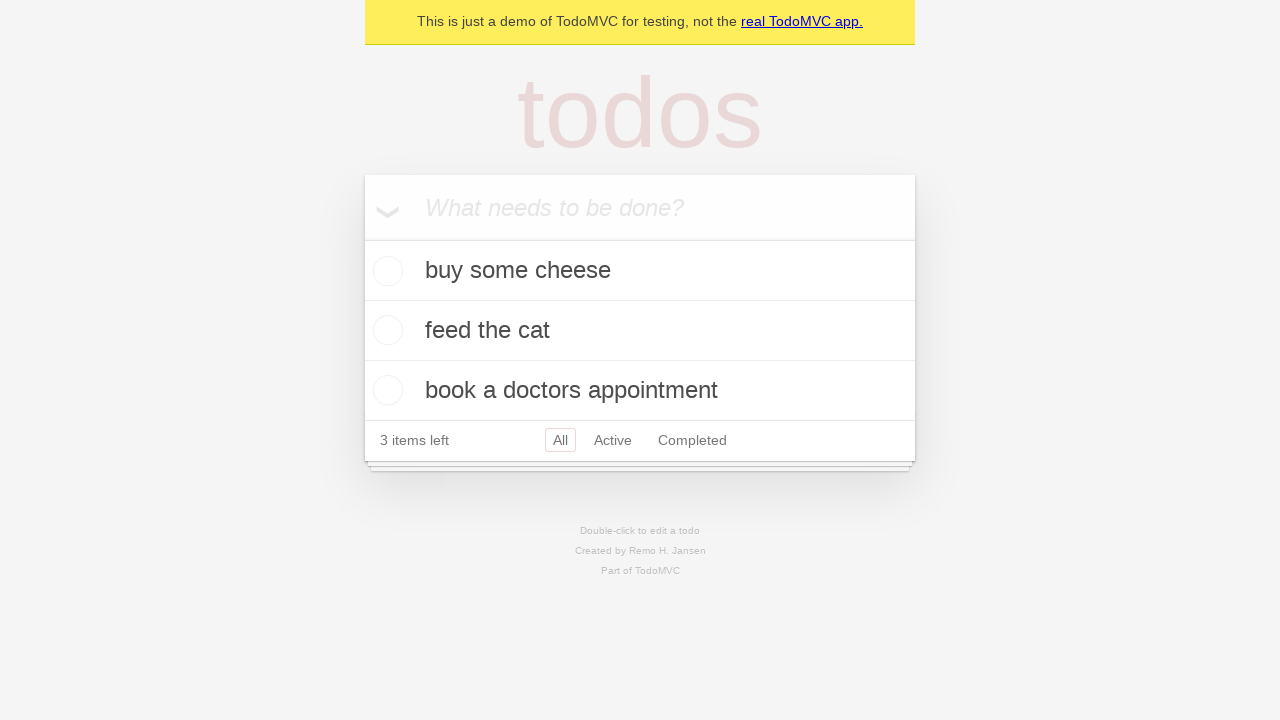

Waited for all three todo items to be created
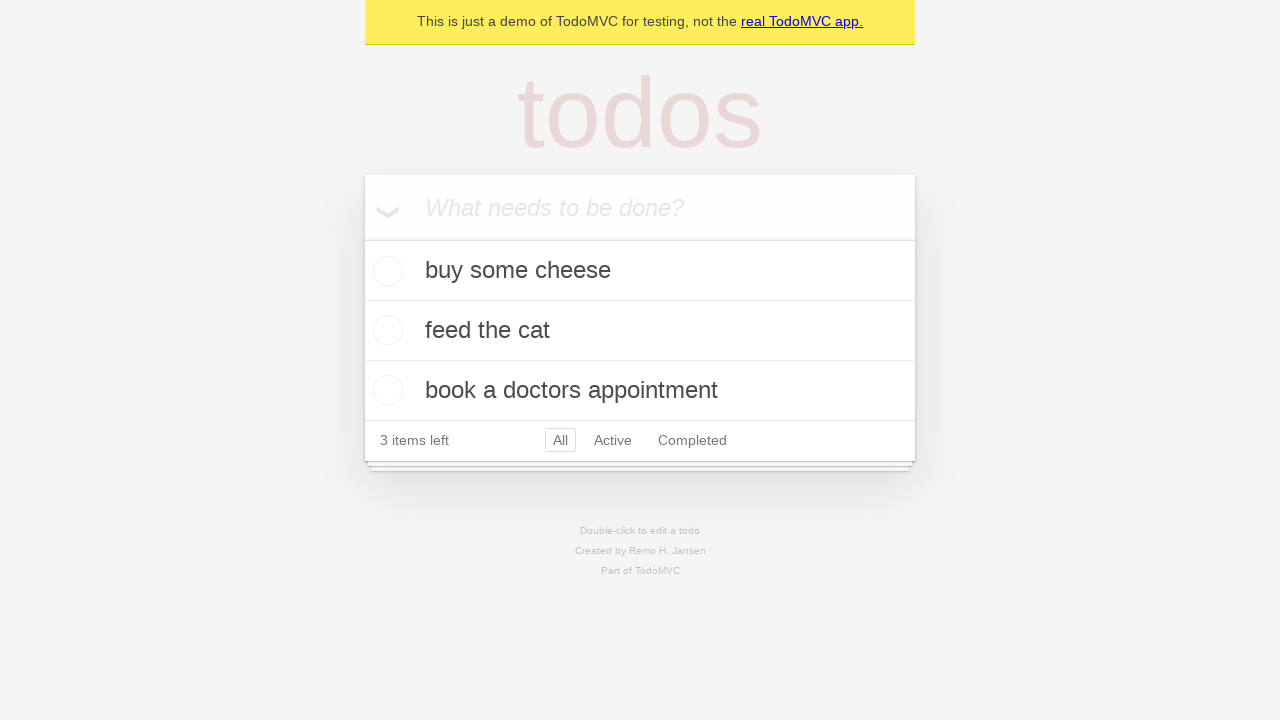

Double-clicked the second todo item to enter edit mode at (640, 331) on internal:testid=[data-testid="todo-item"s] >> nth=1
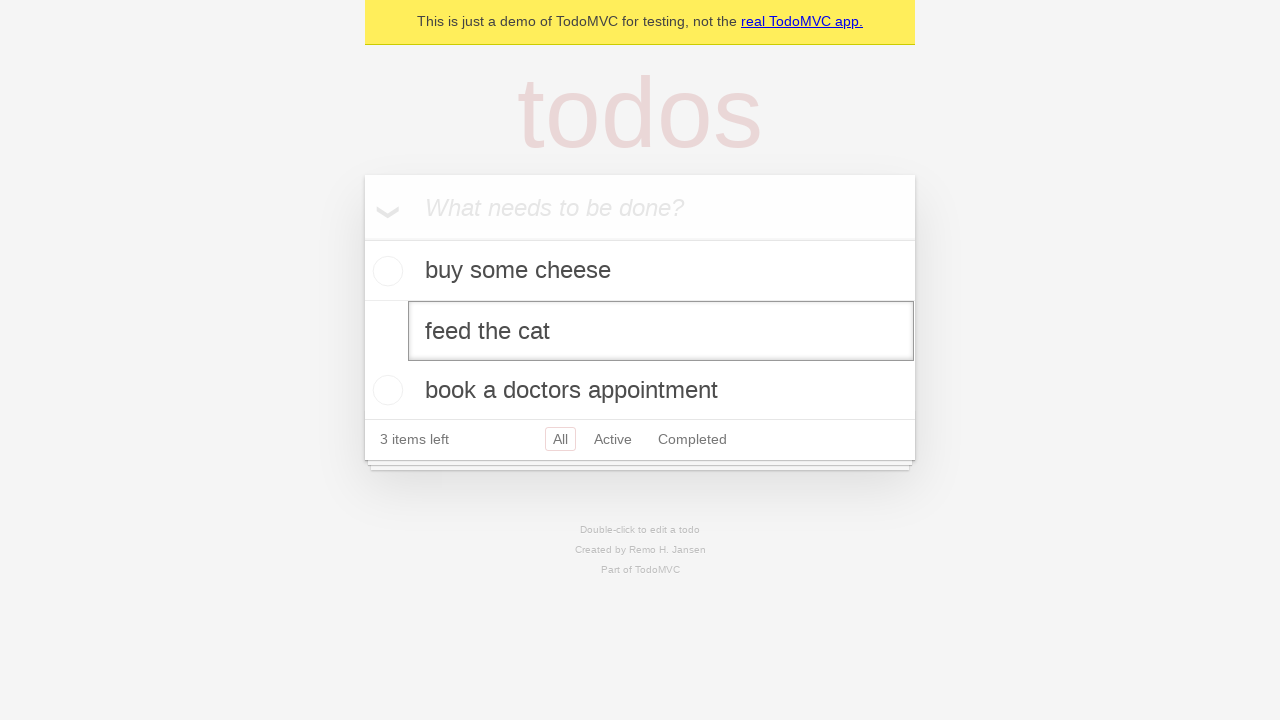

Cleared the todo text by filling with empty string on internal:testid=[data-testid="todo-item"s] >> nth=1 >> internal:role=textbox[nam
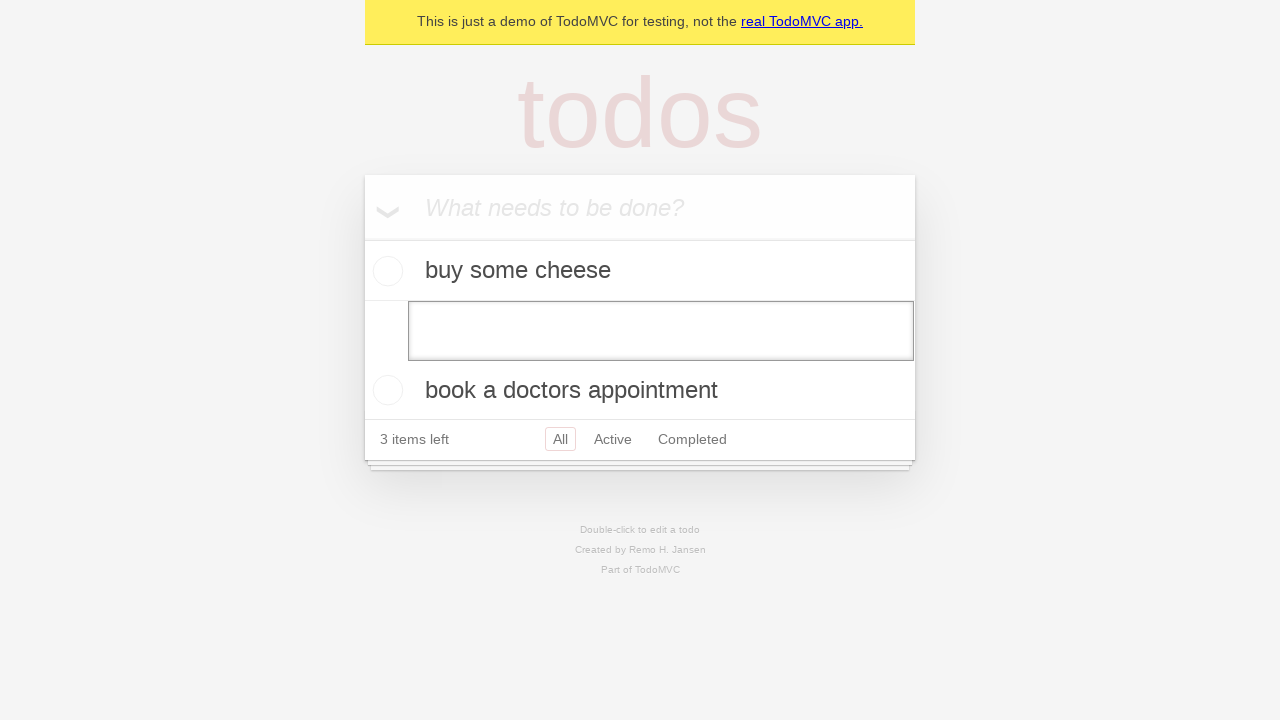

Pressed Enter to confirm empty edit, removing the todo item on internal:testid=[data-testid="todo-item"s] >> nth=1 >> internal:role=textbox[nam
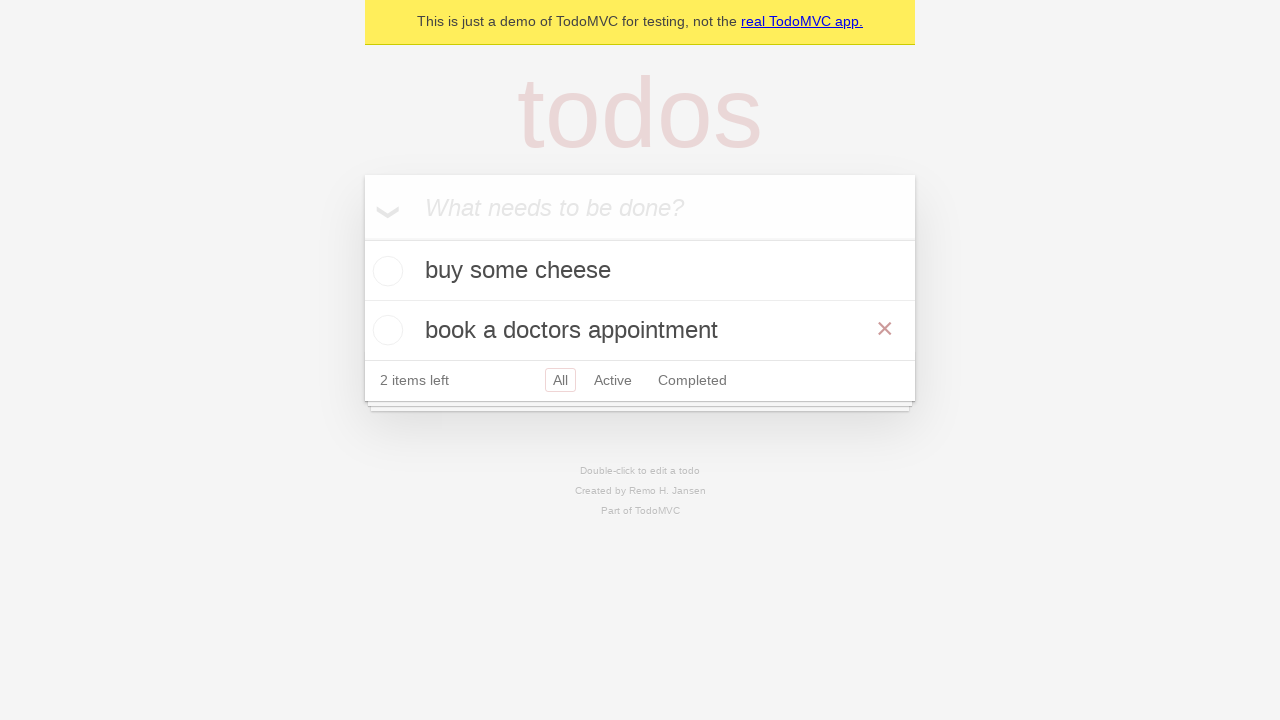

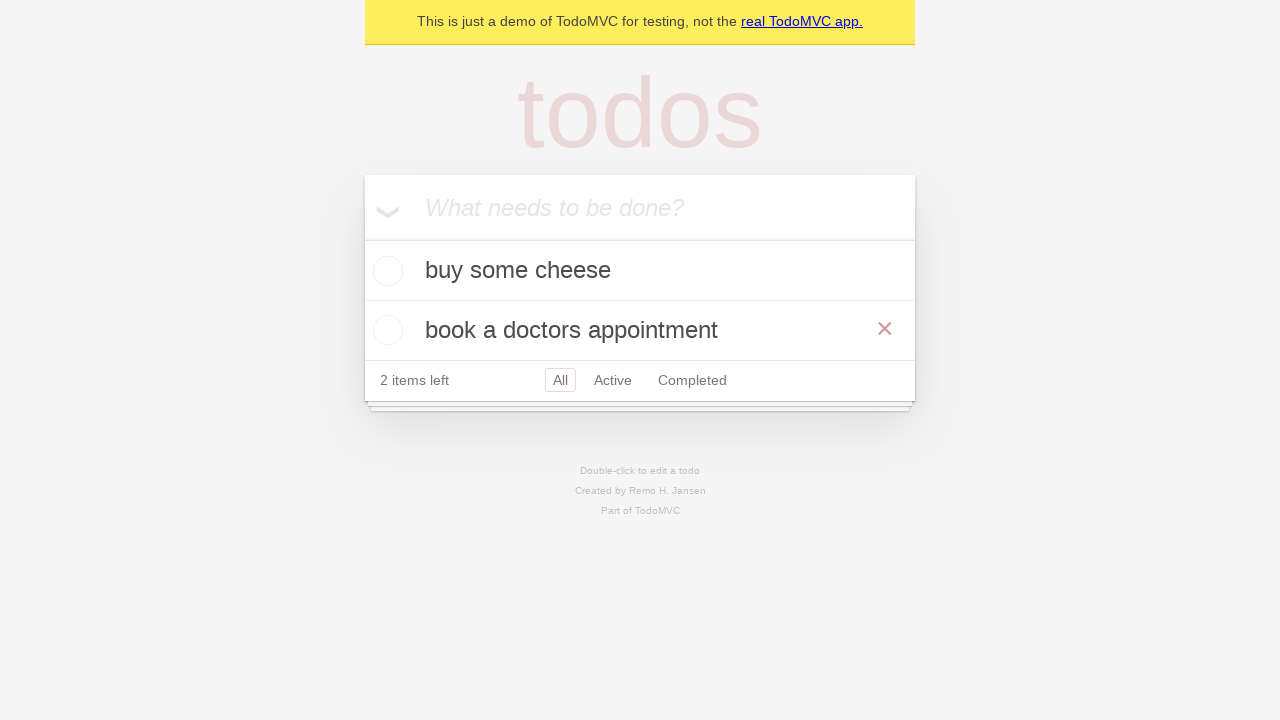